Solves a math problem by extracting two numbers from the page, calculating their sum, and selecting the result from a dropdown menu

Starting URL: http://suninjuly.github.io/selects1.html

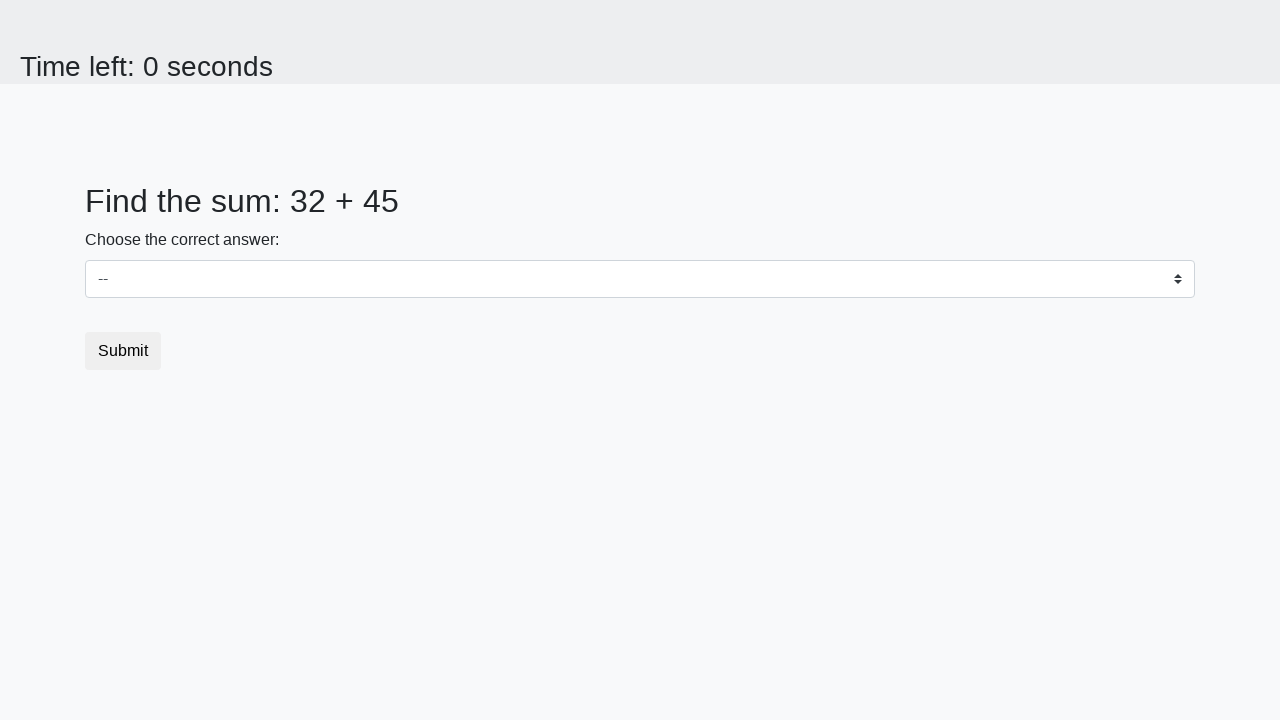

Extracted first number from #num1 element
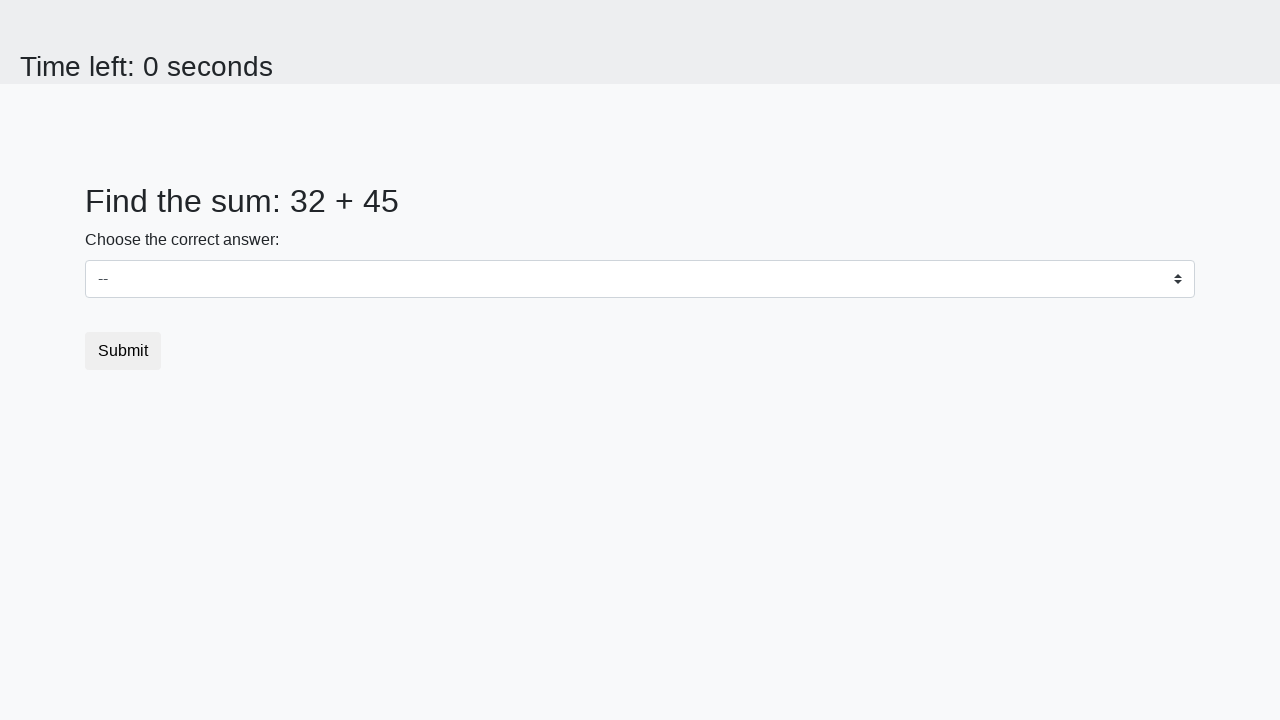

Extracted second number from #num2 element
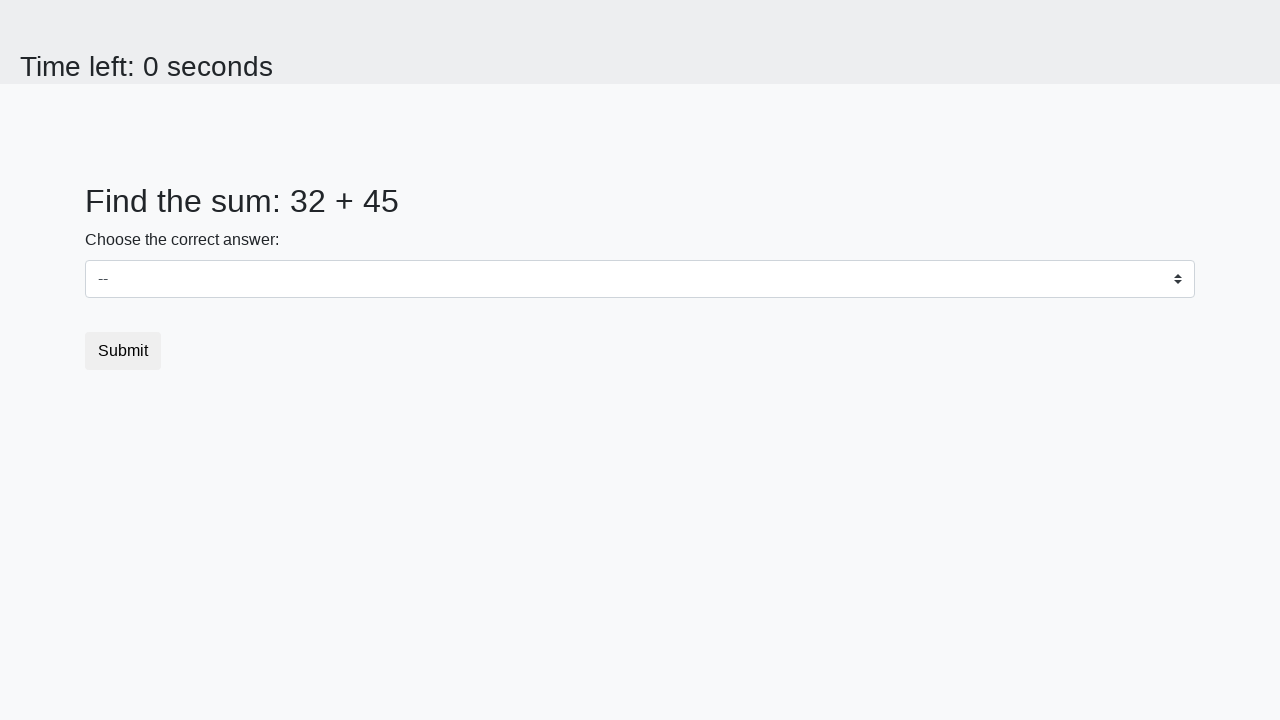

Calculated sum of 32 + 45 = 77
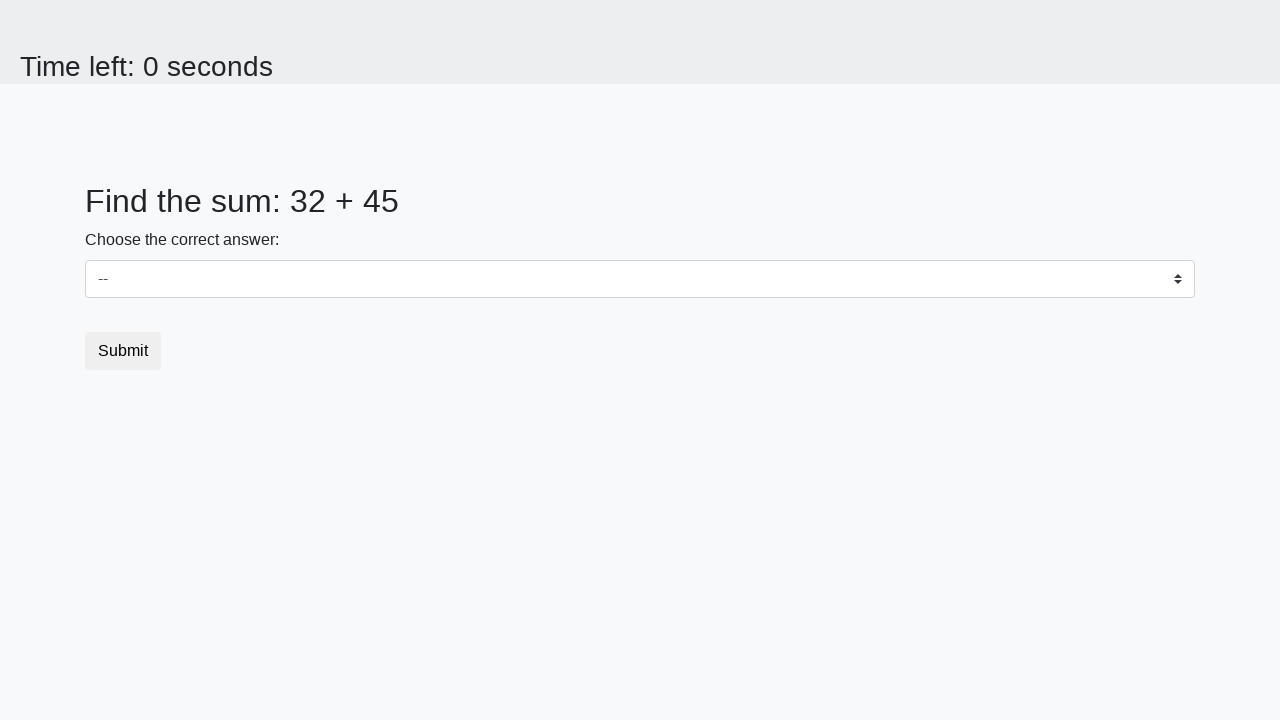

Selected calculated sum '77' from dropdown menu on select
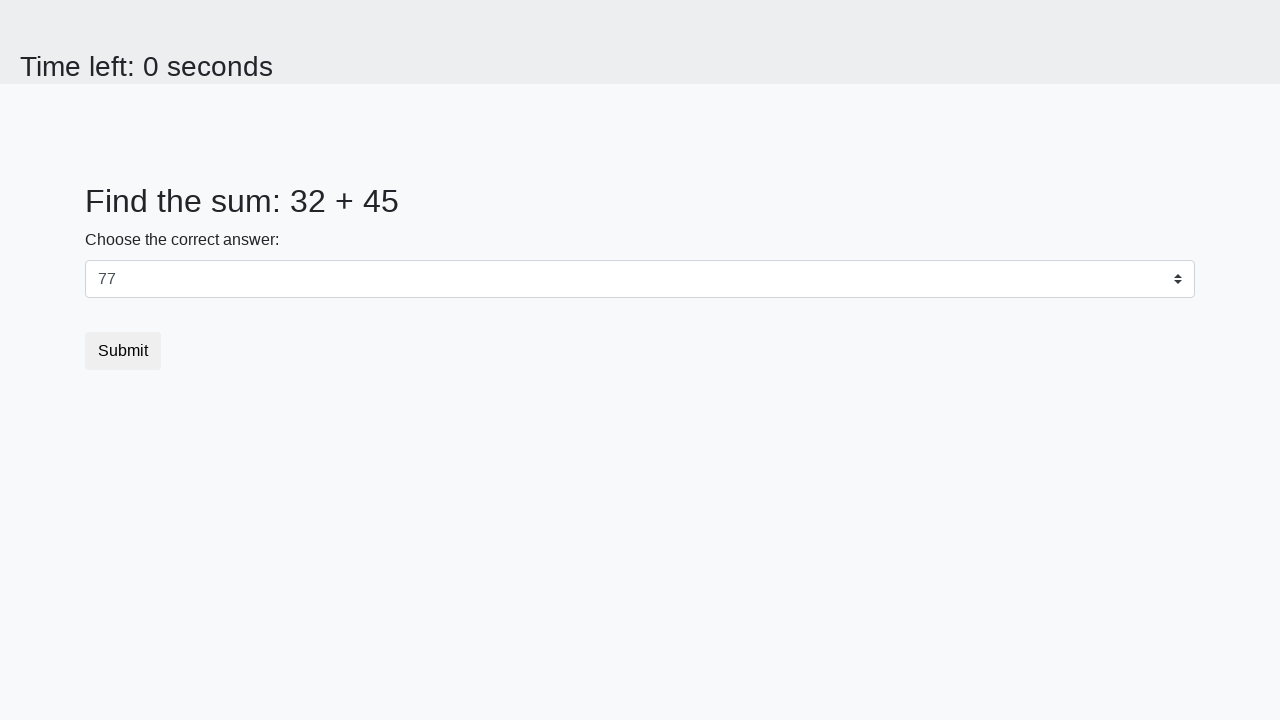

Clicked submit button to complete the math problem at (123, 351) on button.btn
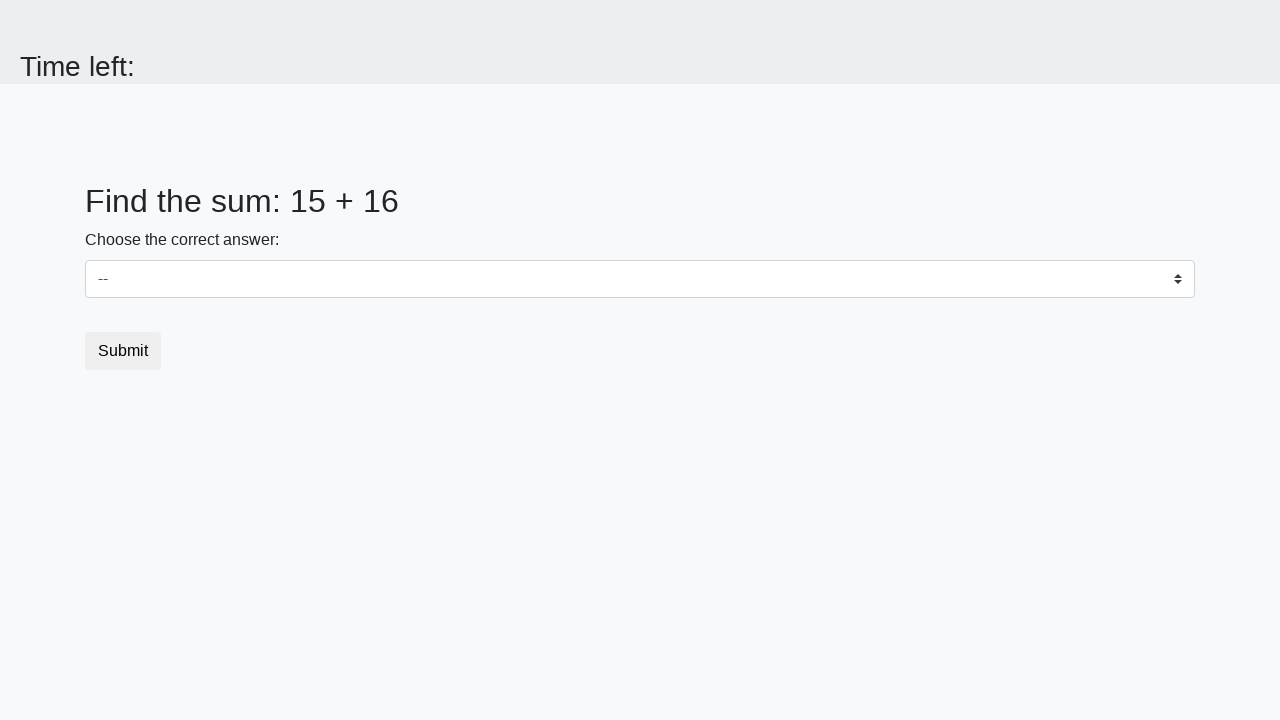

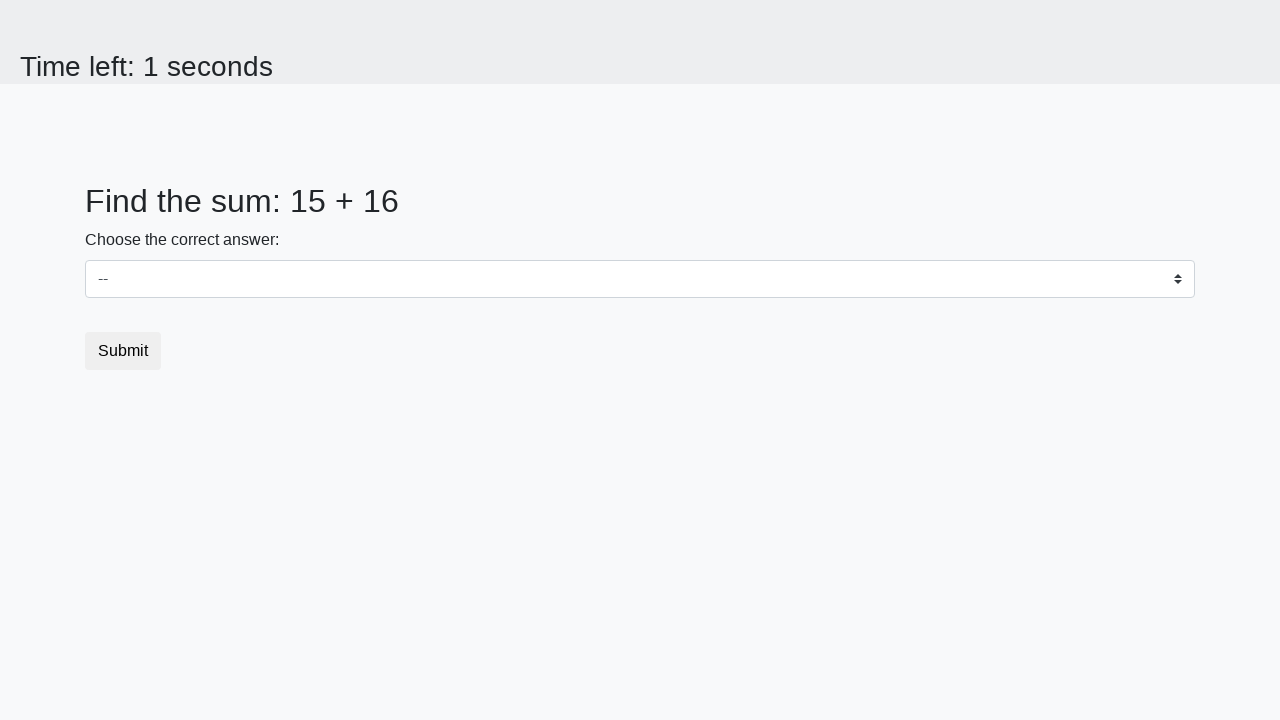